Tests various mouse events including single click, double-click, and right-click (context click) on different elements, then interacts with a context menu that appears.

Starting URL: https://training-support.net/webelements/mouse-events

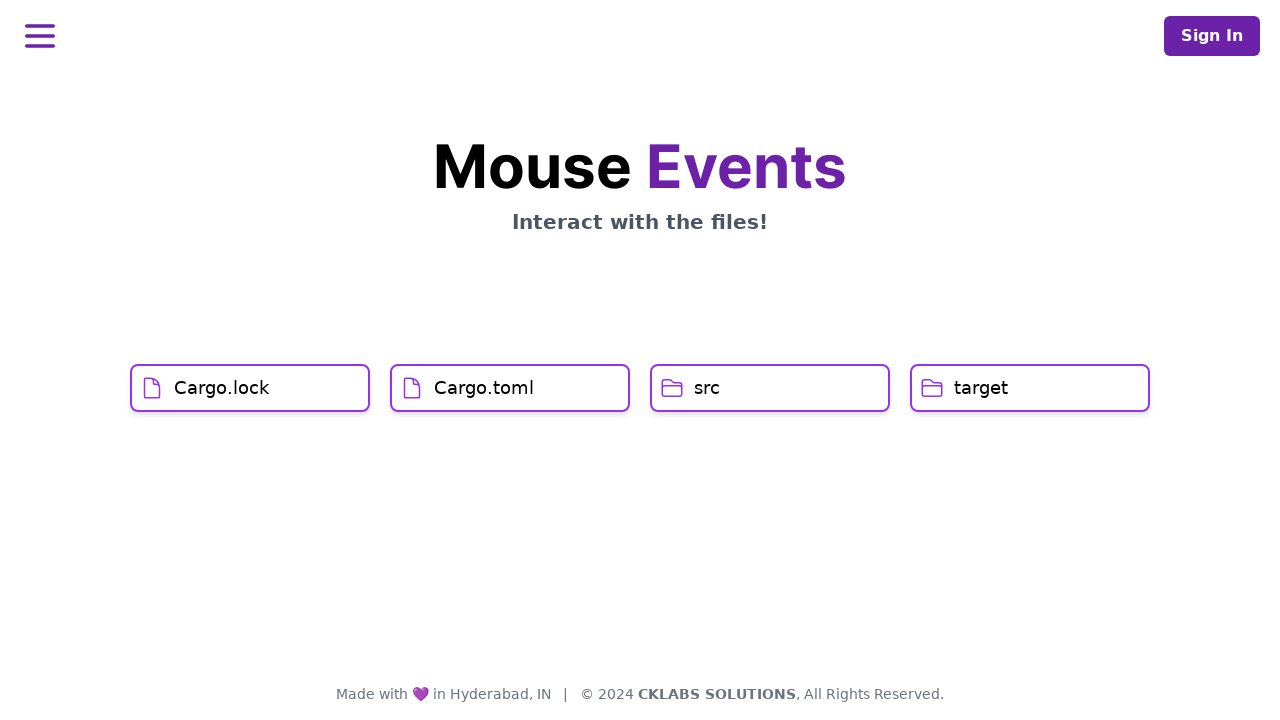

Clicked on Cargo.lock element at (222, 388) on xpath=//h1[text()='Cargo.lock']
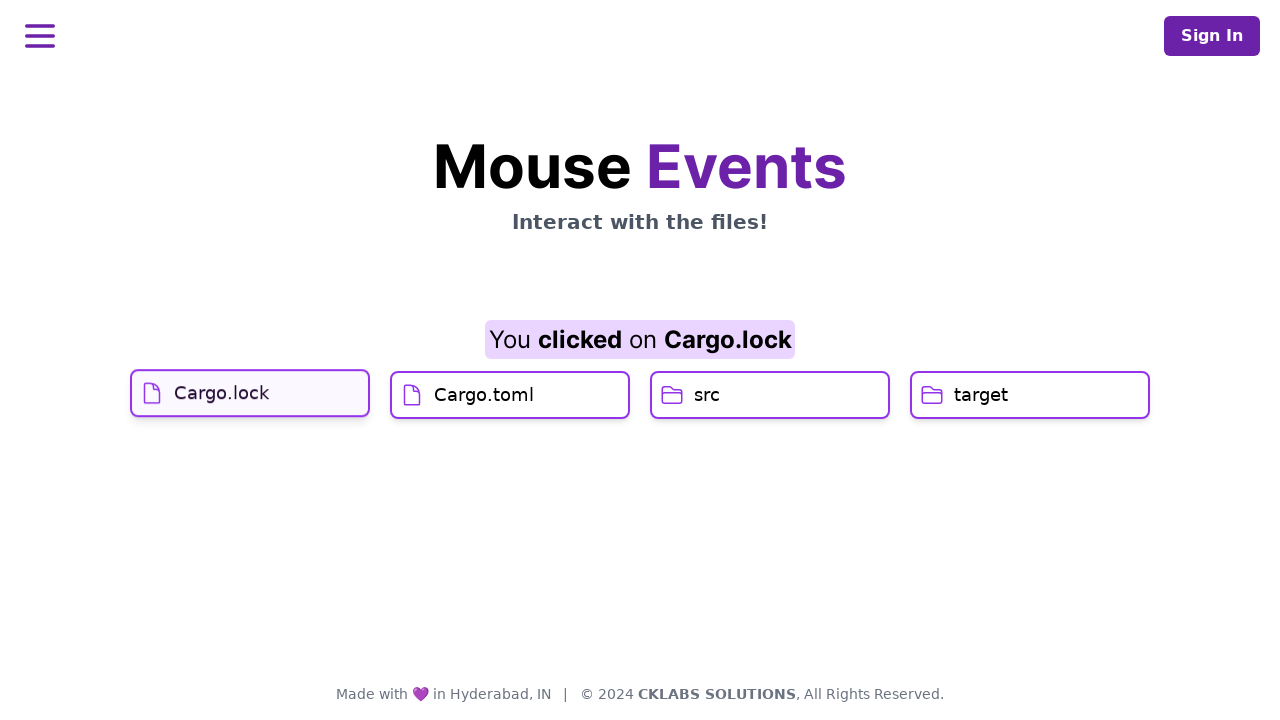

Clicked on Cargo.toml element at (484, 420) on xpath=//h1[text()='Cargo.toml']
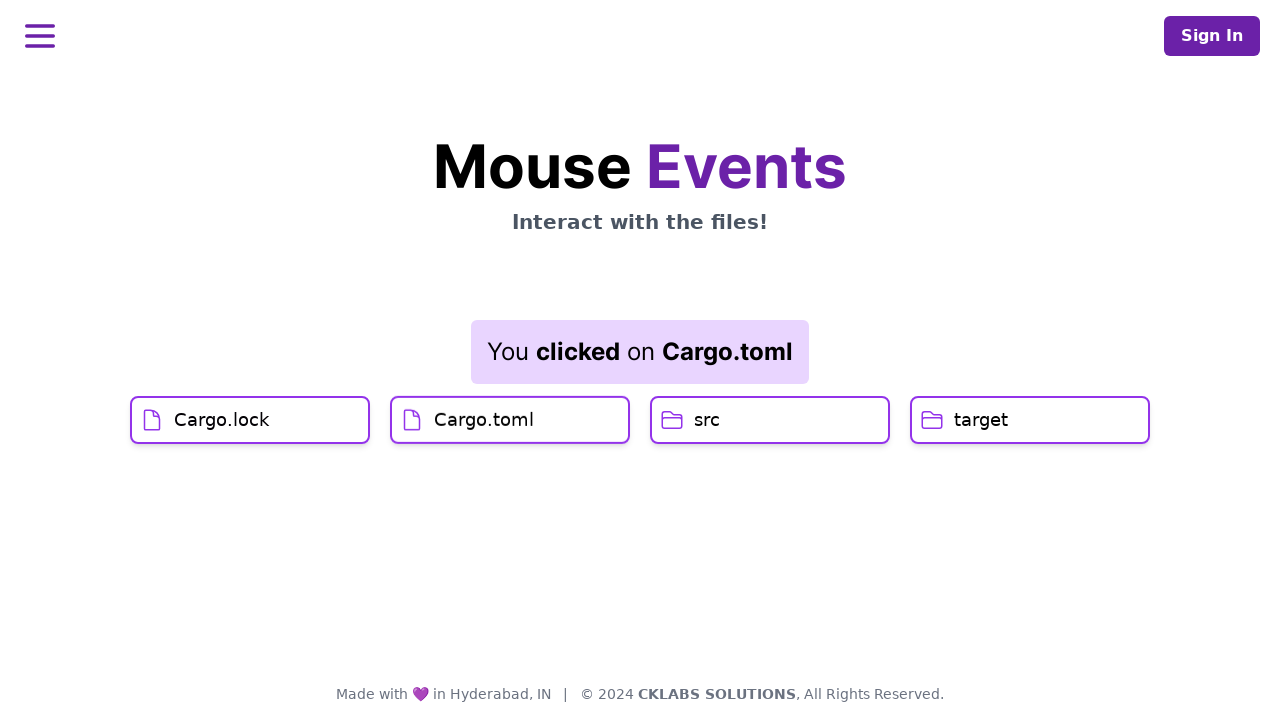

Result element loaded after single clicks
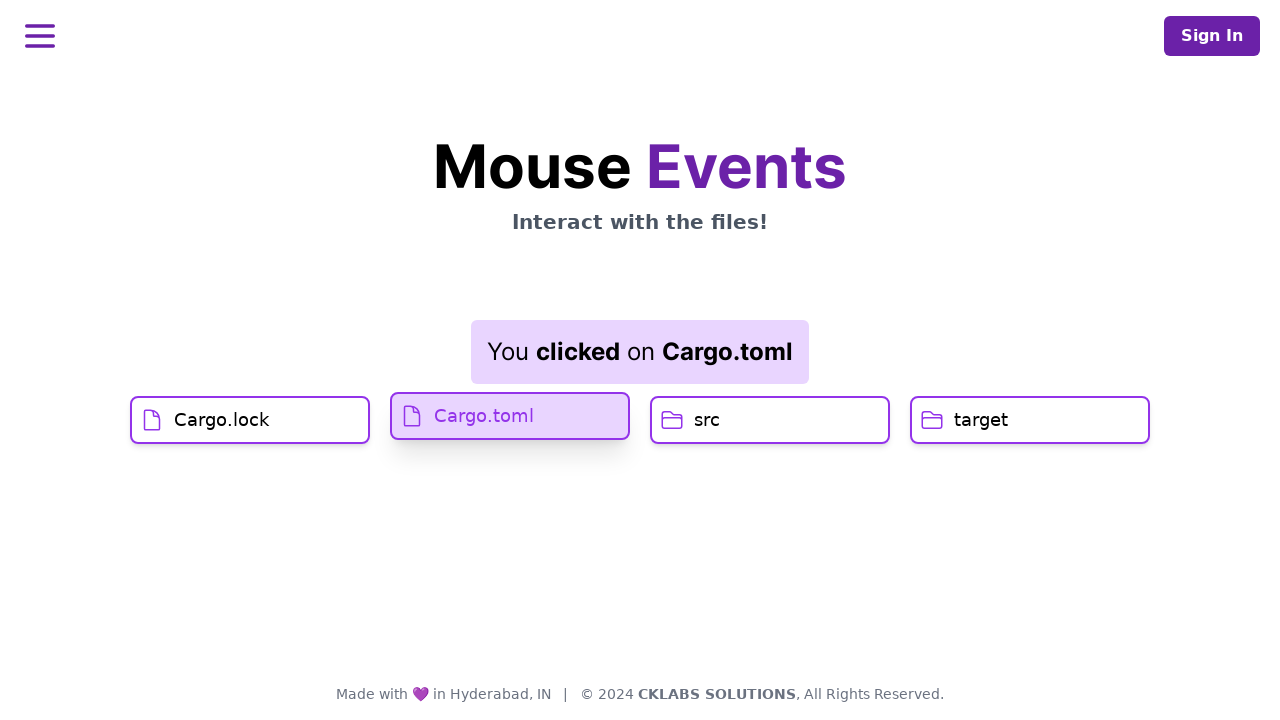

Double-clicked on src element at (707, 420) on xpath=//h1[text()='src']
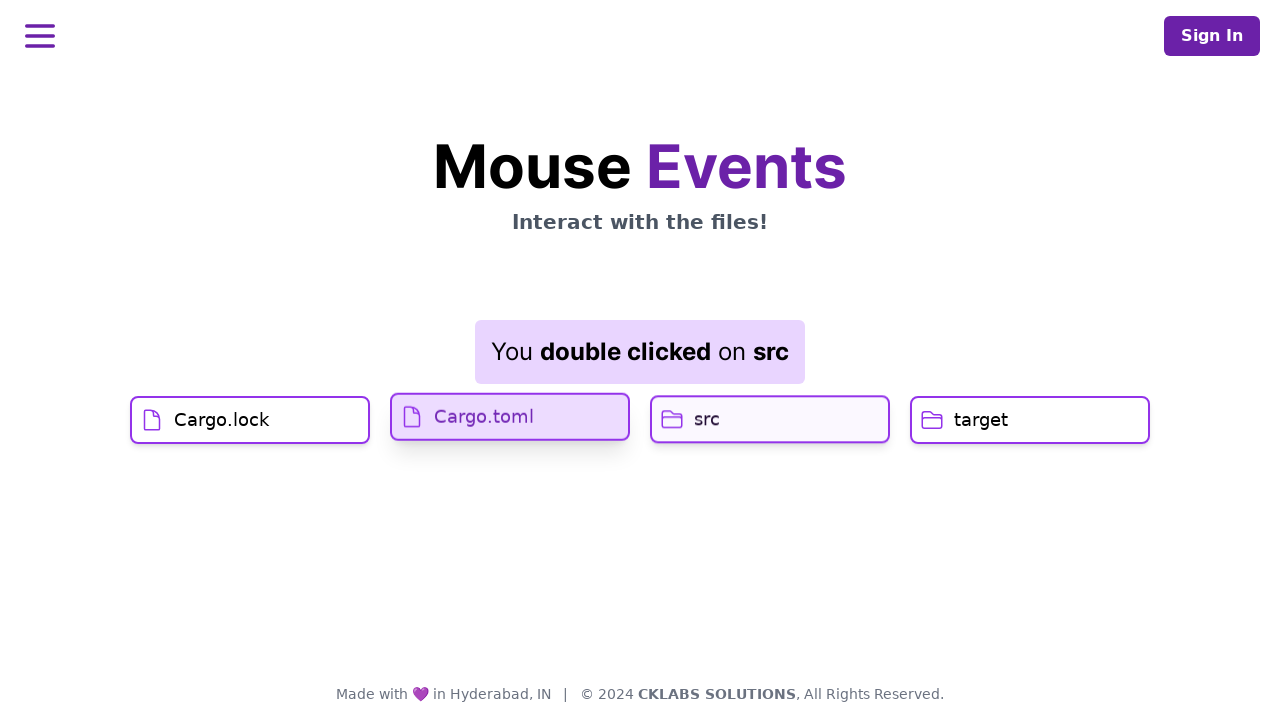

Right-clicked (context click) on target element at (981, 420) on //h1[text()='target']
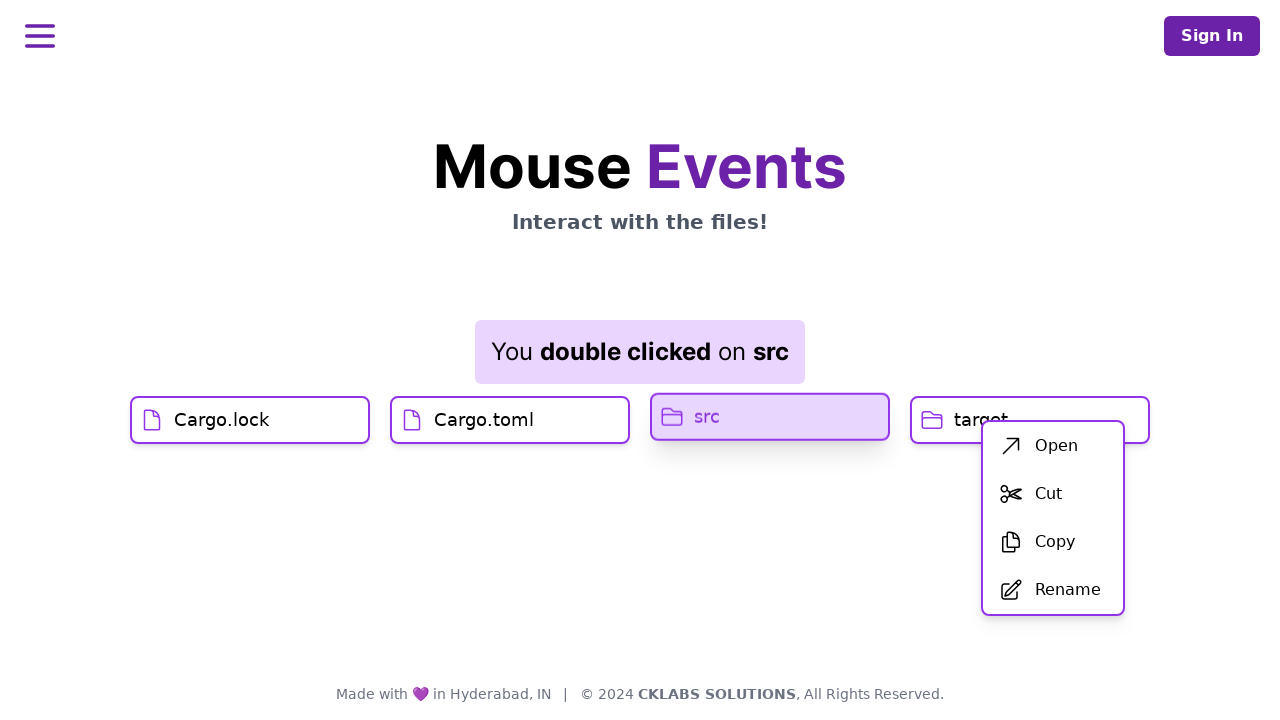

Clicked first option in the context menu at (1053, 446) on xpath=//div[@id='menu']/div/ul/li[1]
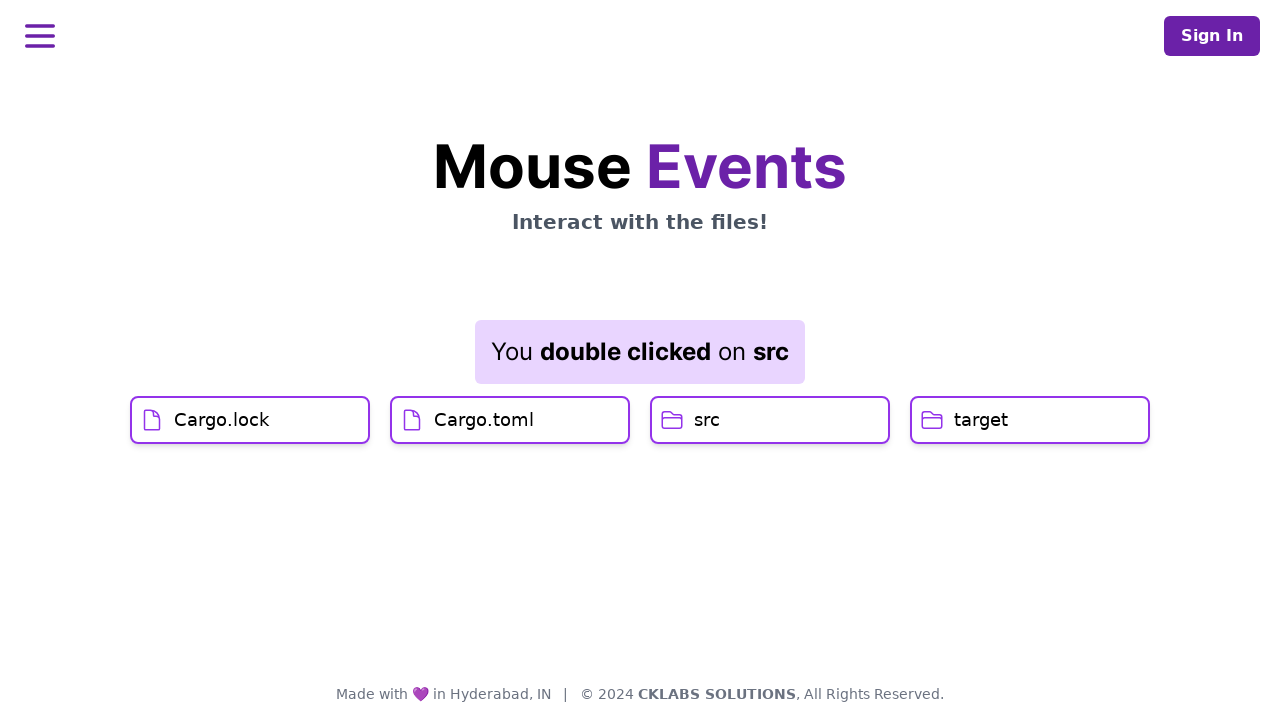

Final result element confirmed after context menu action
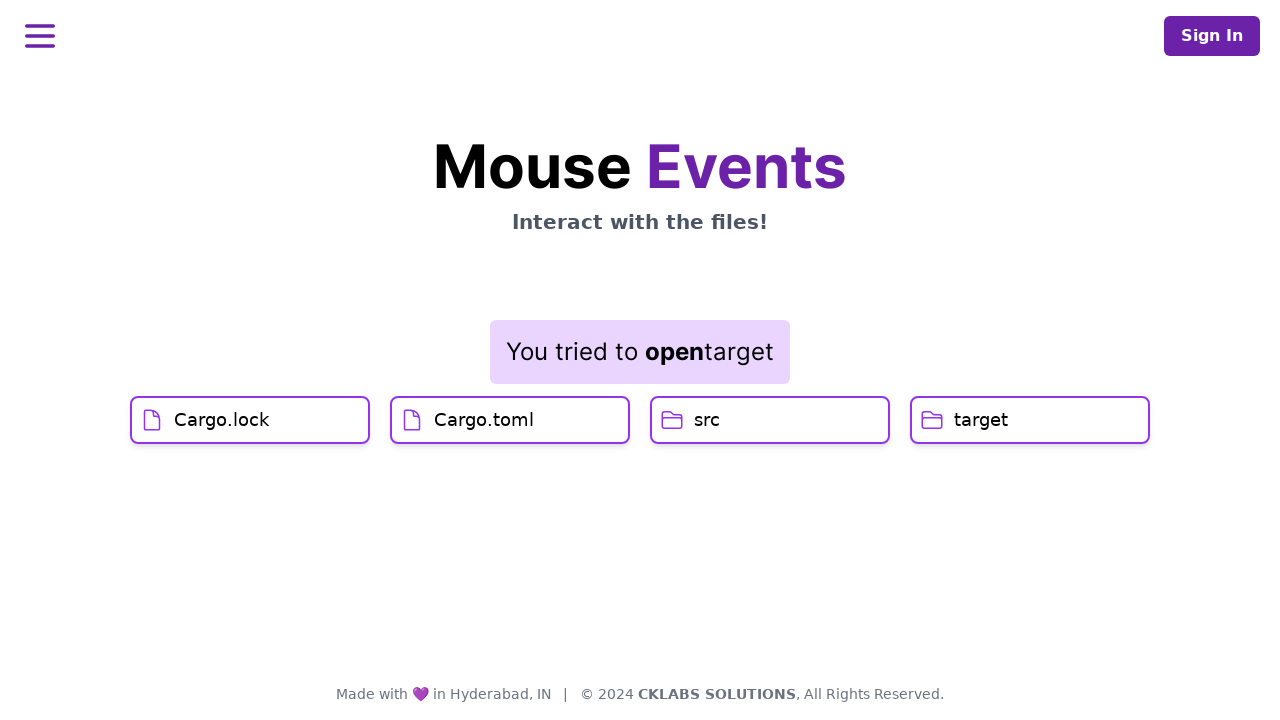

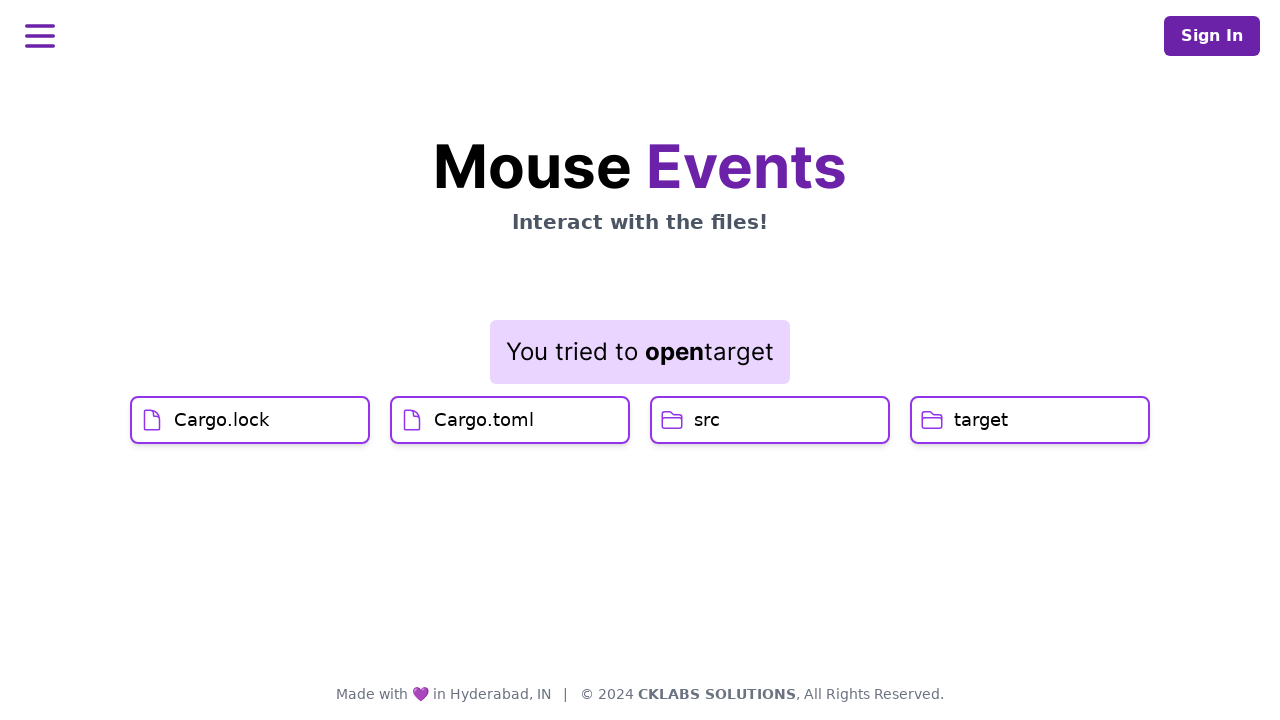